Tests FAQ accordion by clicking question 5 and verifying the answer about scooter battery charge

Starting URL: https://qa-scooter.praktikum-services.ru/

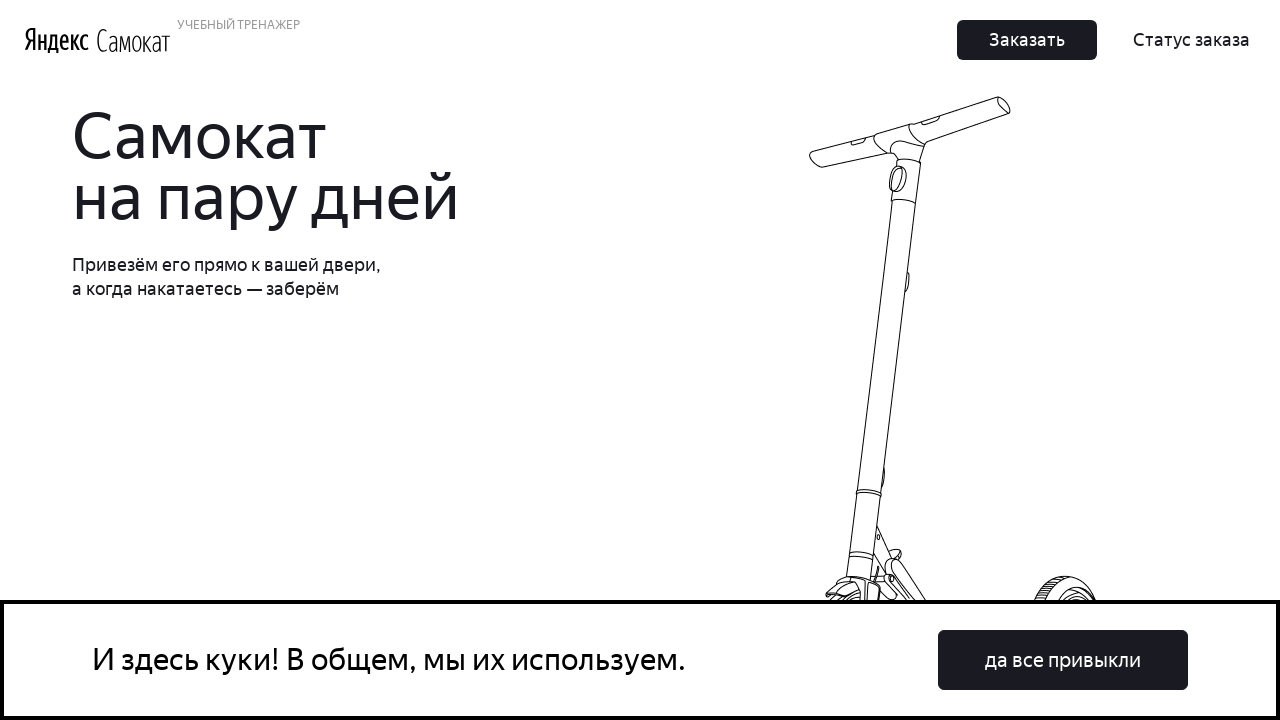

Clicked on FAQ question 5 in accordion at (967, 380) on [data-accordion-component="AccordionItem"] >> nth=5
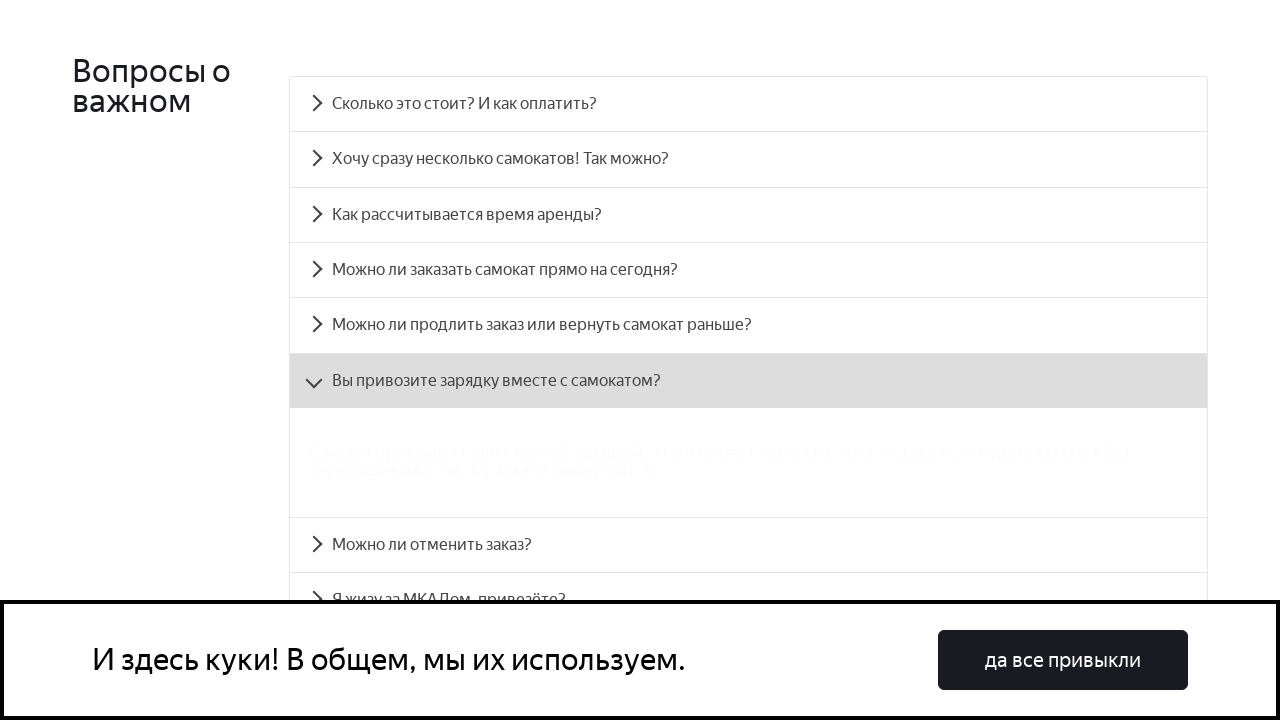

Waited for answer panel 5 to become visible
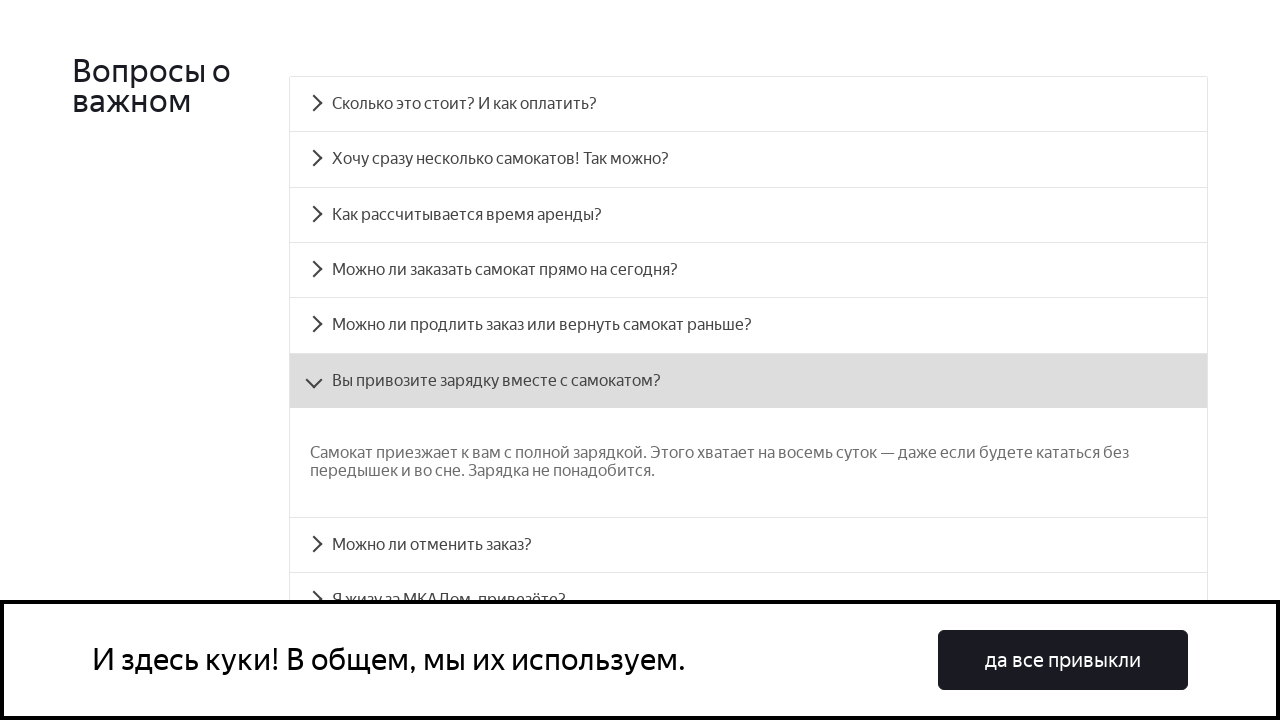

Verified that answer contains text about scooter arriving with full battery charge
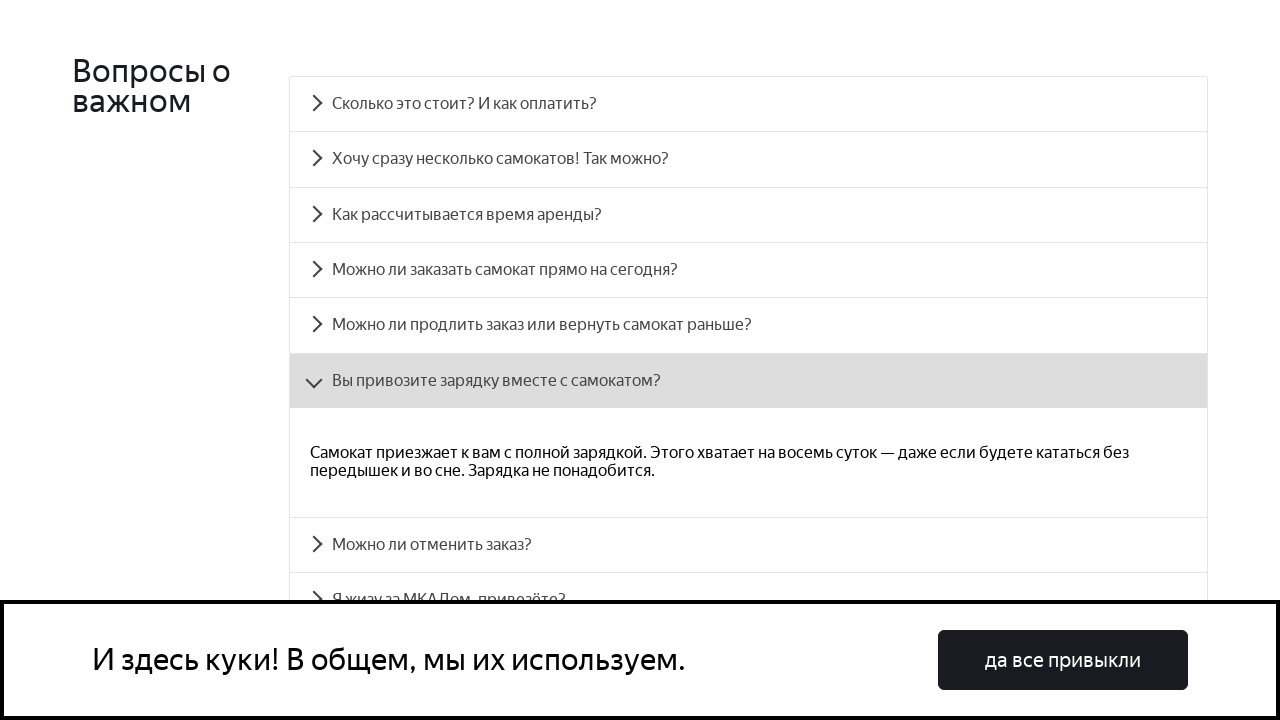

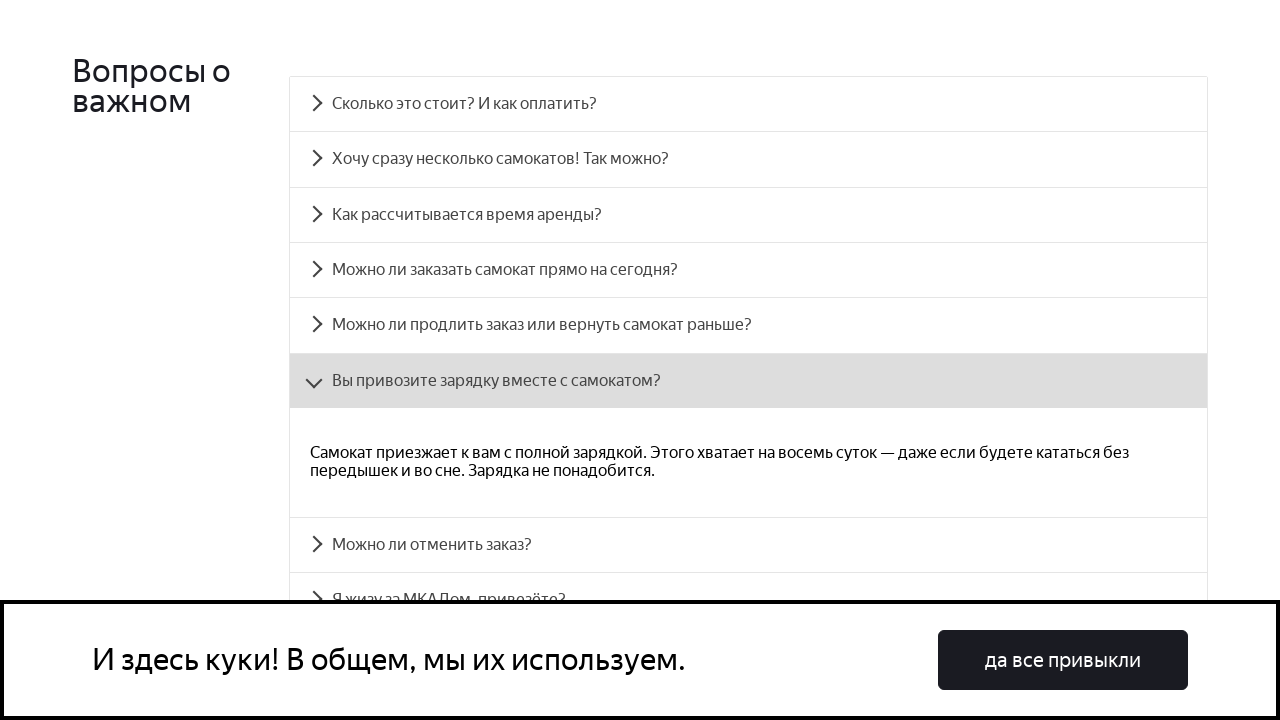